Navigates to example.com, finds all anchor links on the page, and clicks the first link to verify navigation works.

Starting URL: https://www.example.com

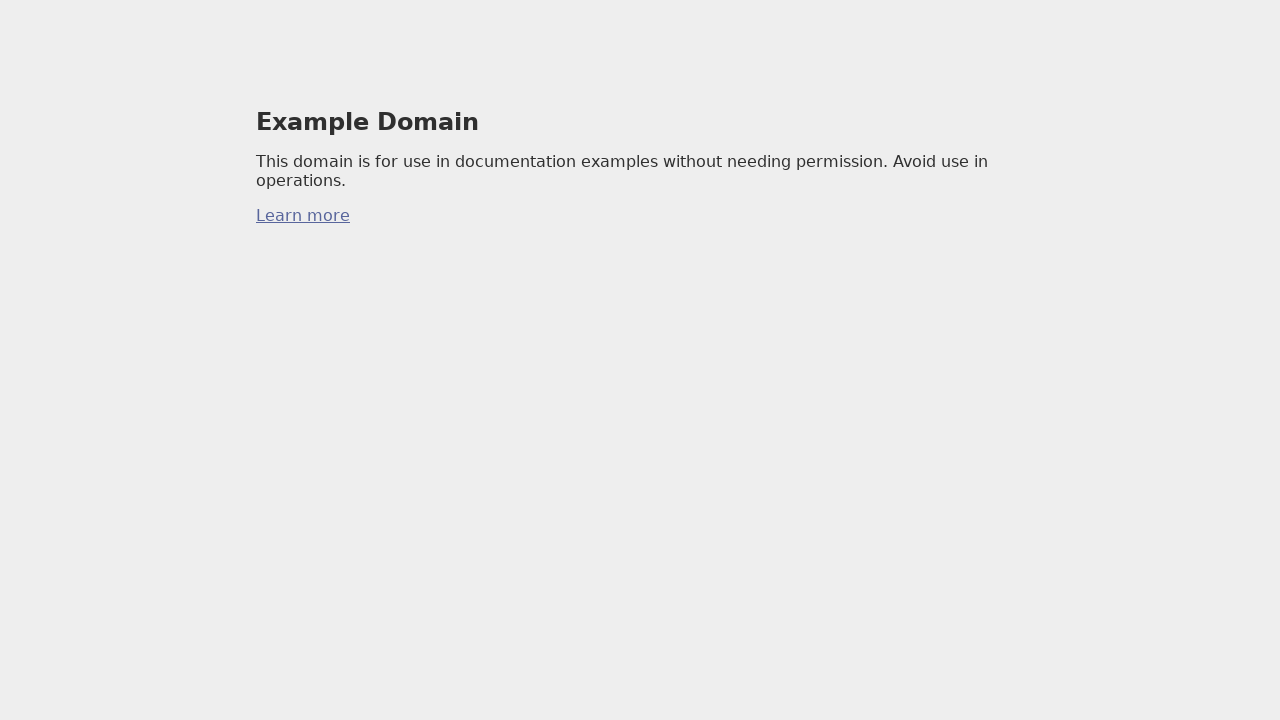

Navigated to https://www.example.com
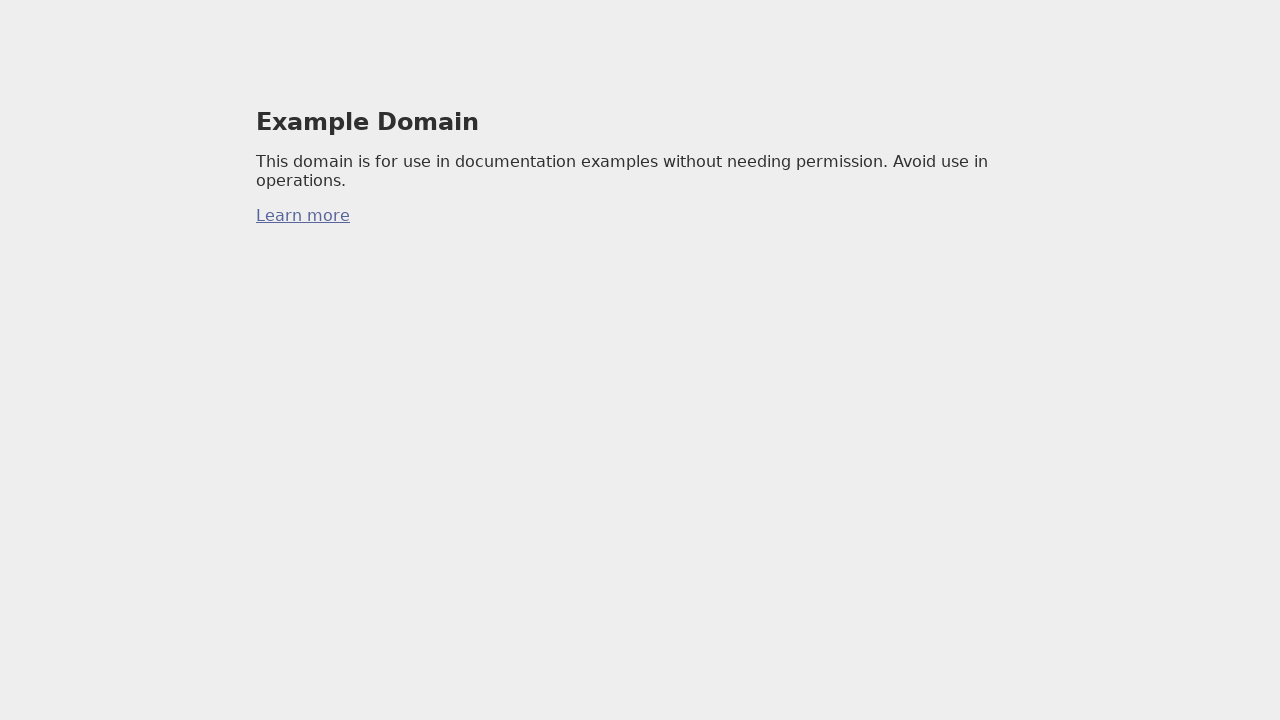

Waited for anchor links to load on the page
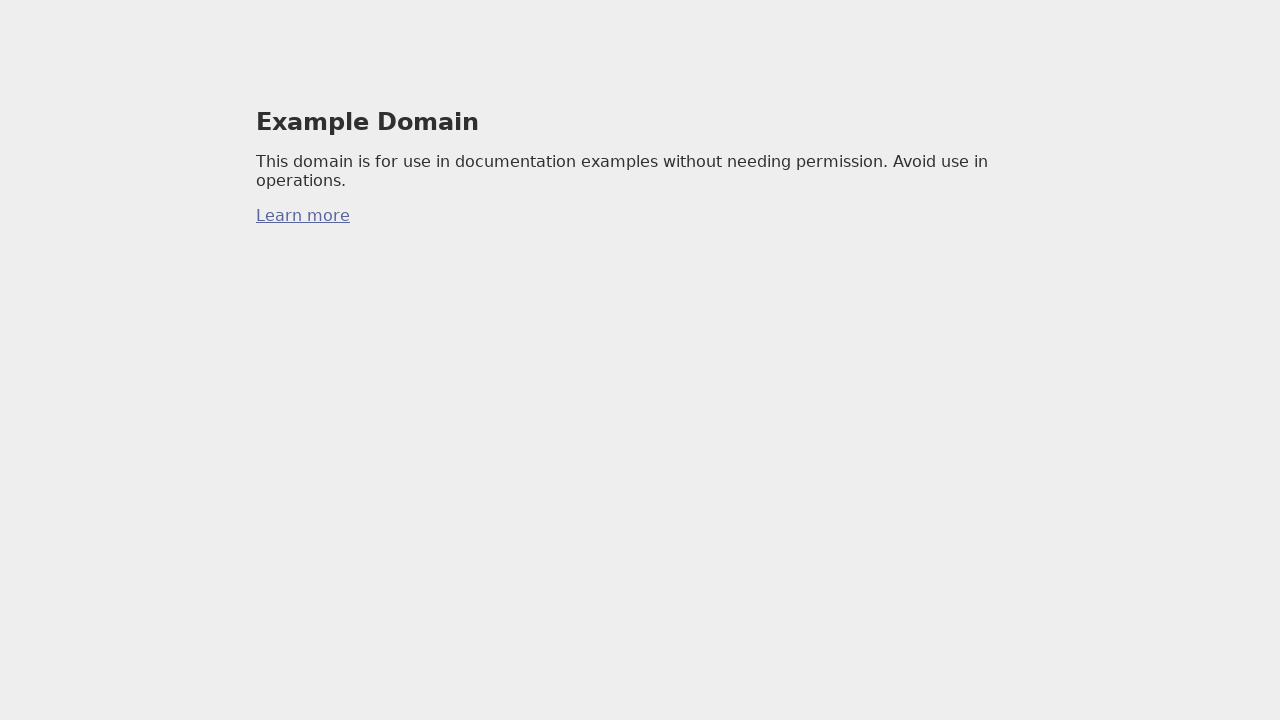

Clicked the first anchor link on the page at (303, 216) on a >> nth=0
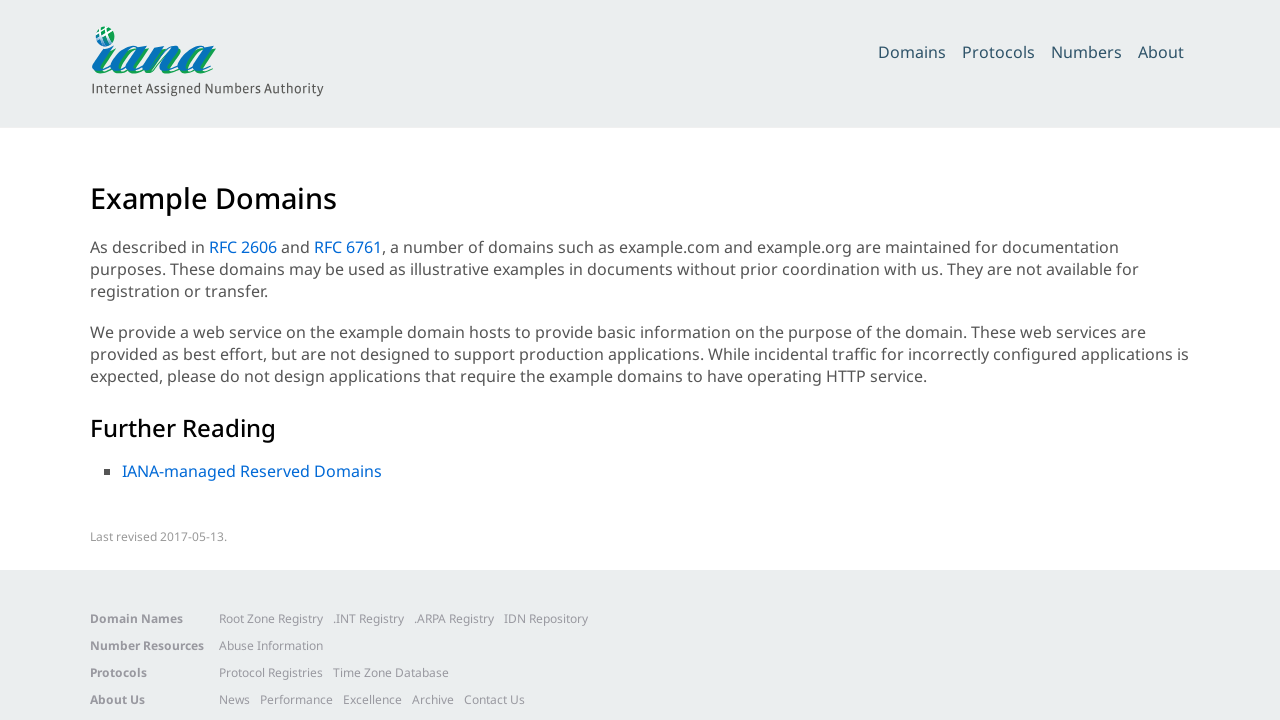

Page navigation completed and DOM content loaded
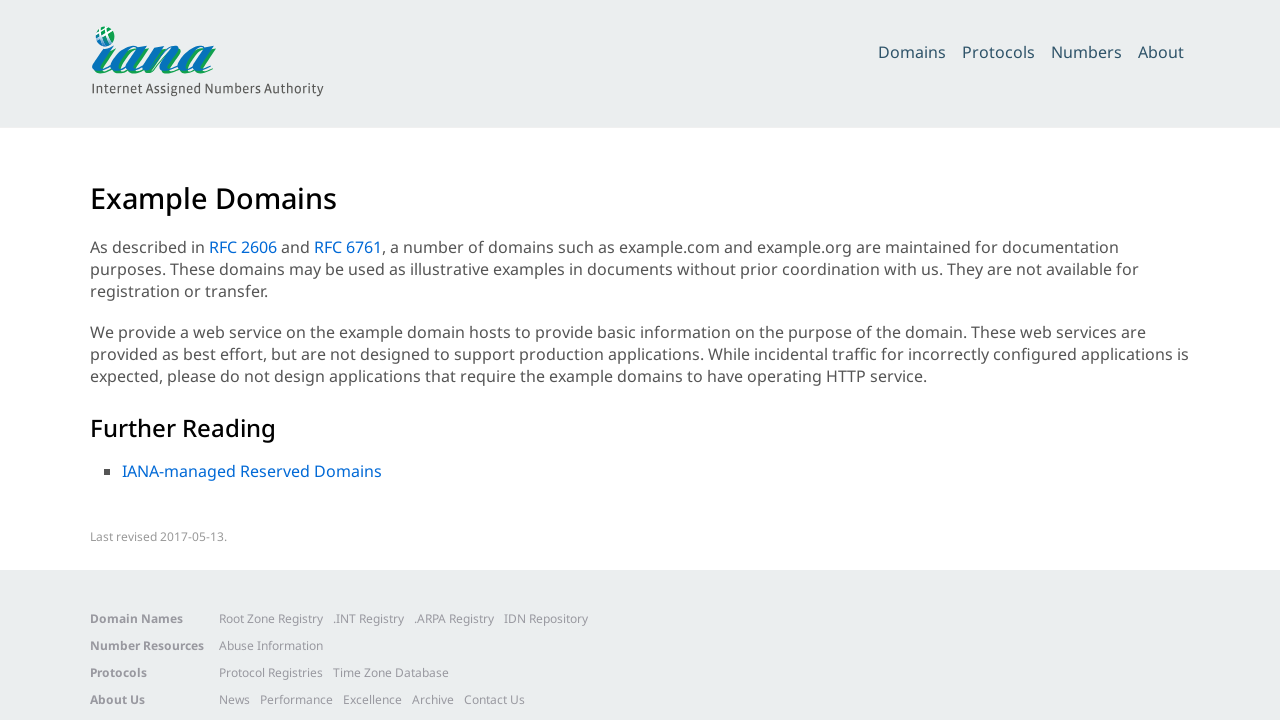

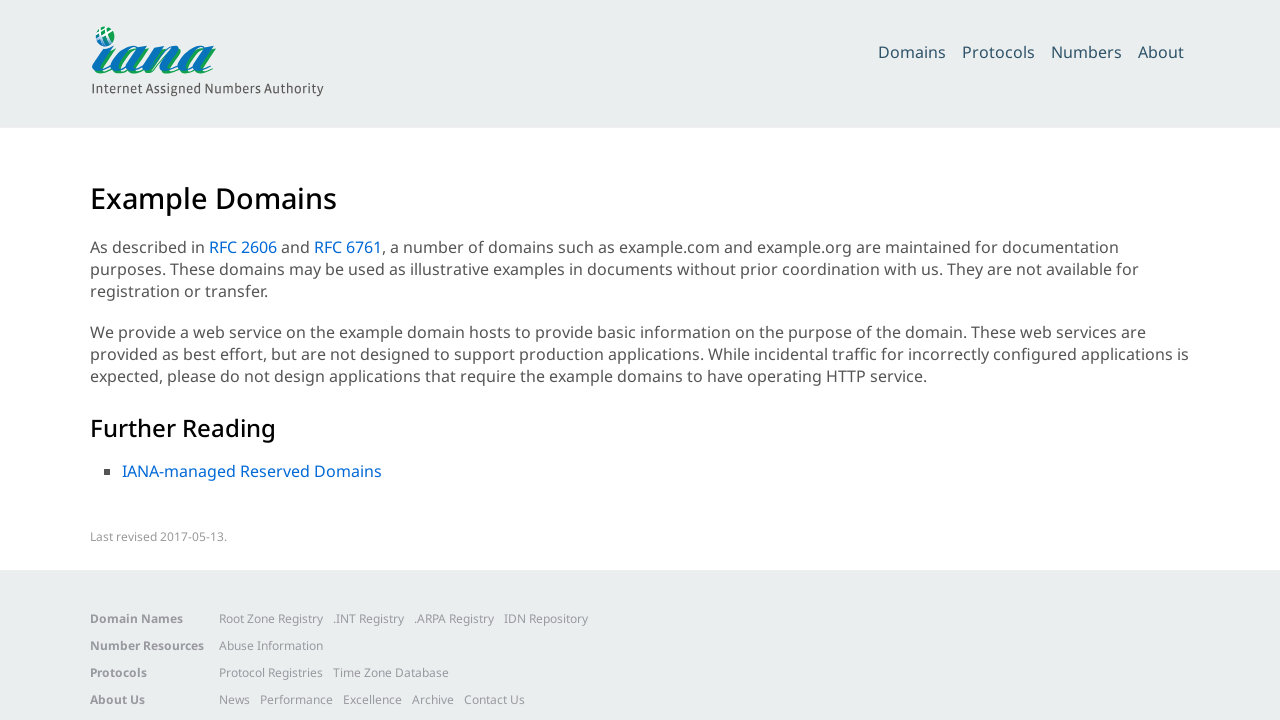